Tests scrollbar dragging on 163.com agreement page by clicking and dragging the scrollbar down

Starting URL: http://reg.163.com/agreement.shtml

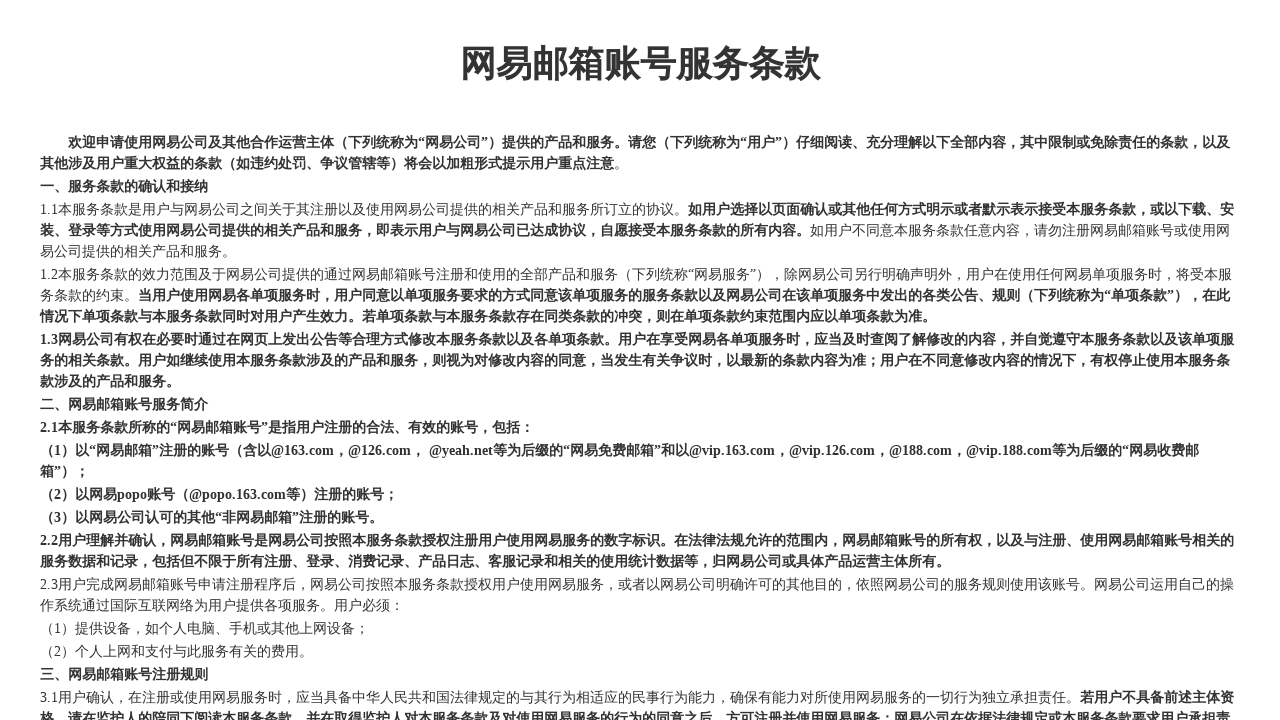

Navigated to 163.com agreement page
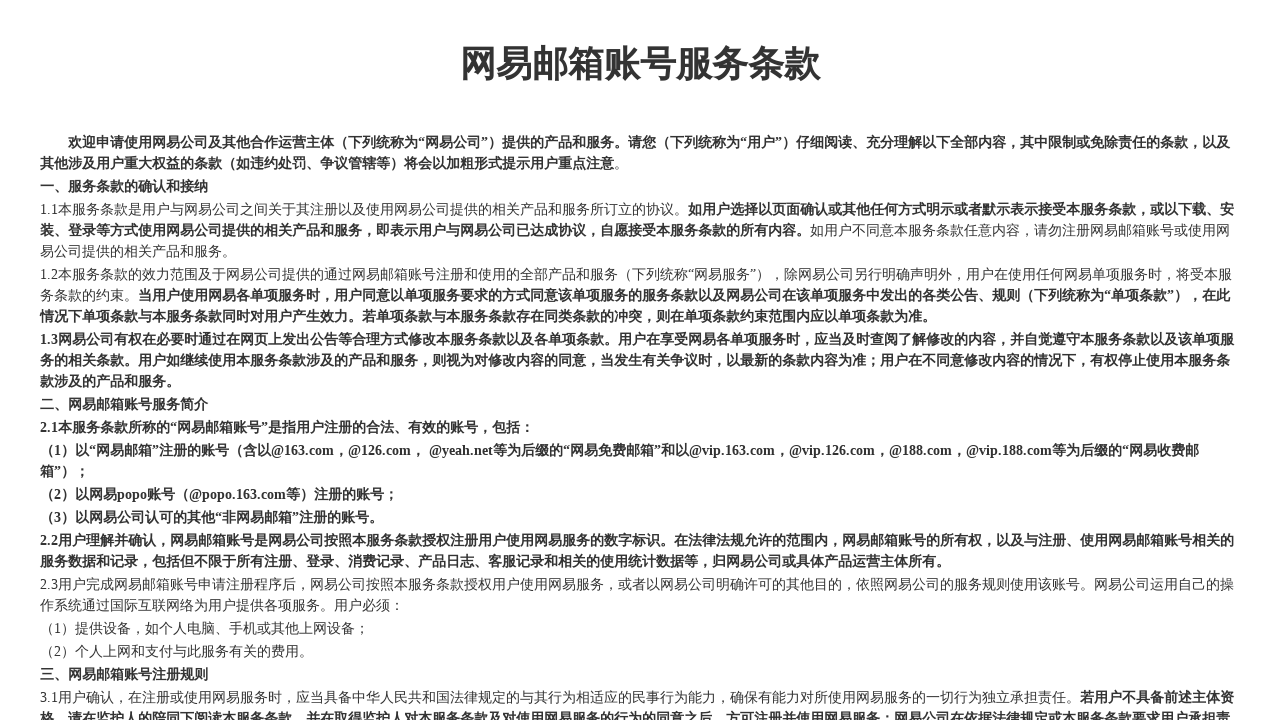

Scrolled down the agreement page by 5000 pixels
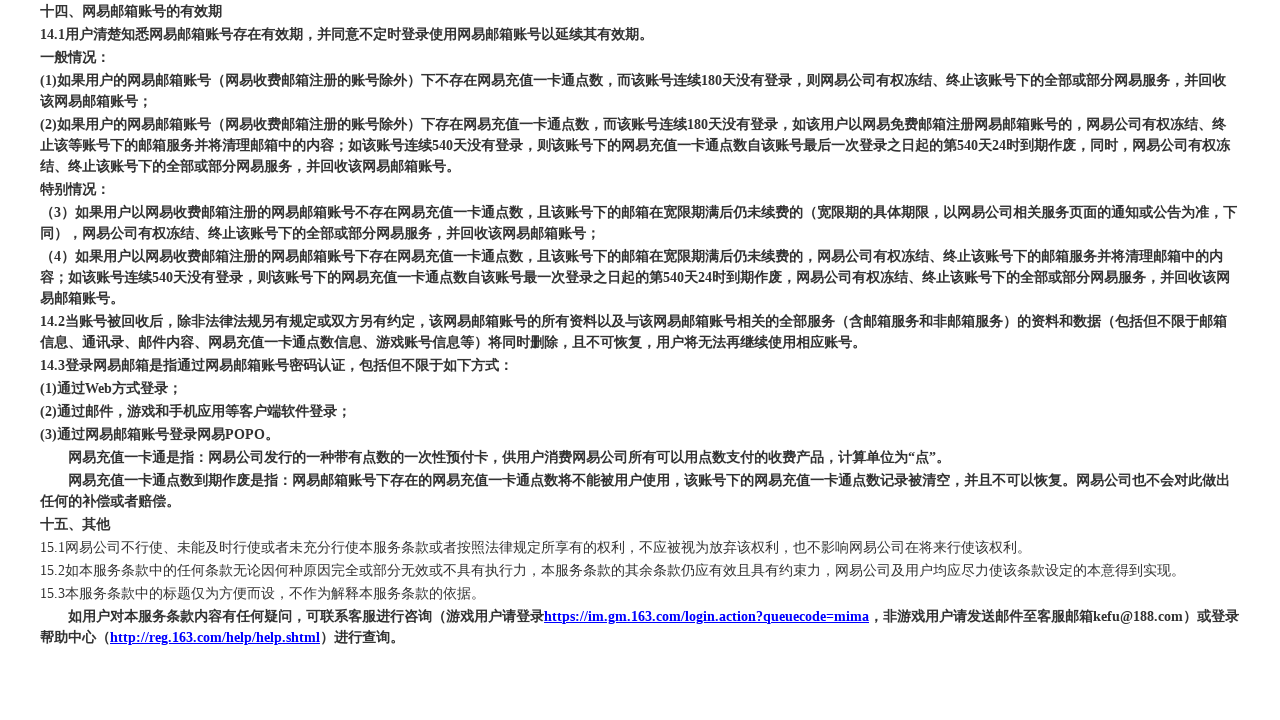

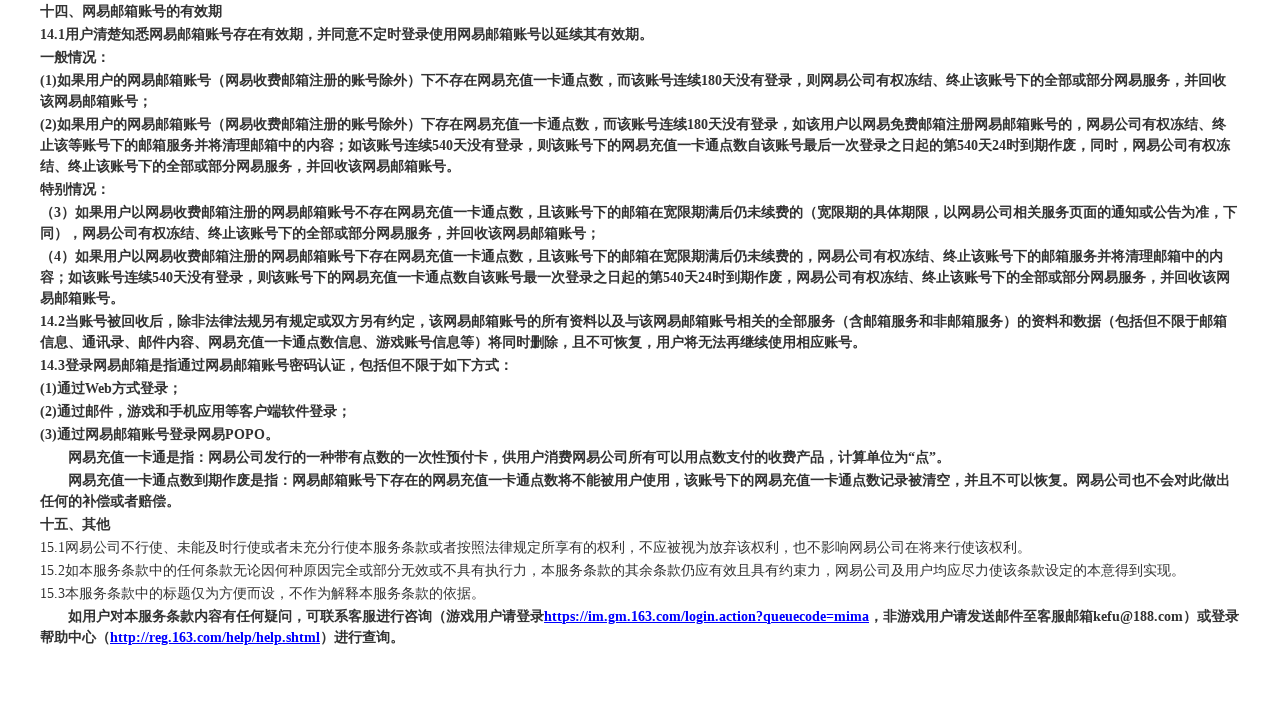